Tests clicking on the first element with class 'btn-success' on the automation exercise website

Starting URL: https://automationexercise.com/

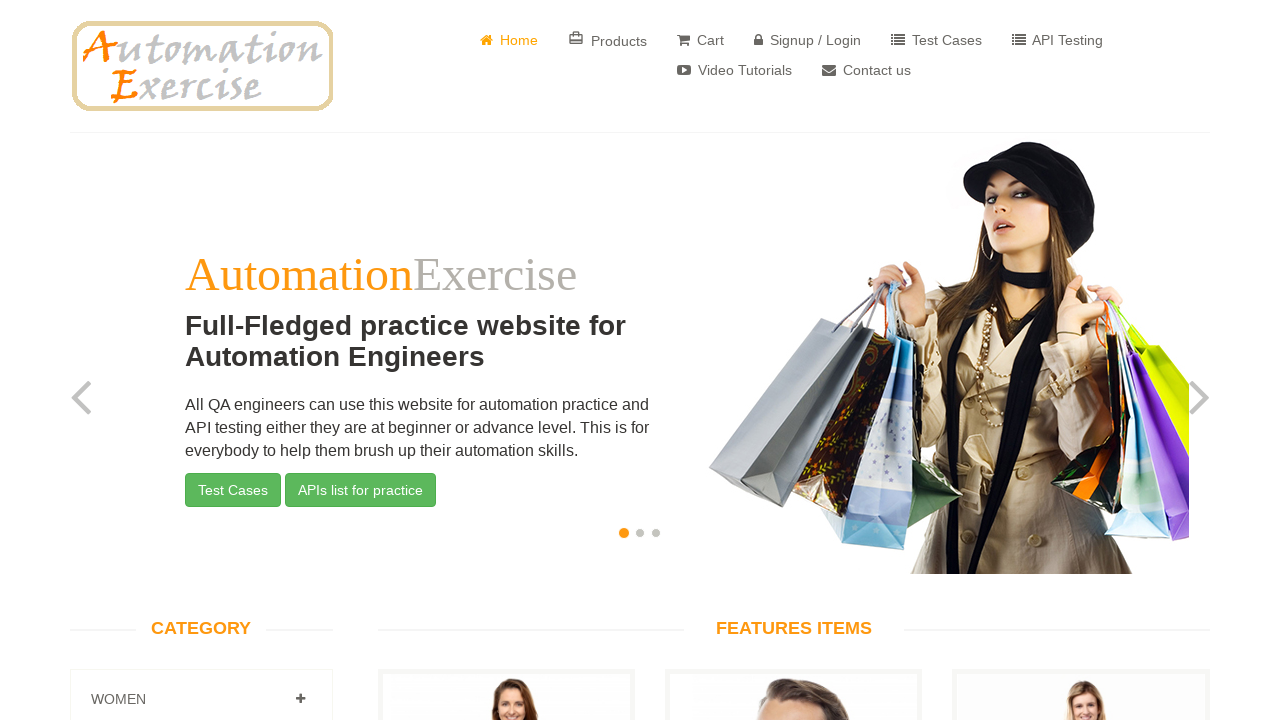

Navigated to automation exercise website
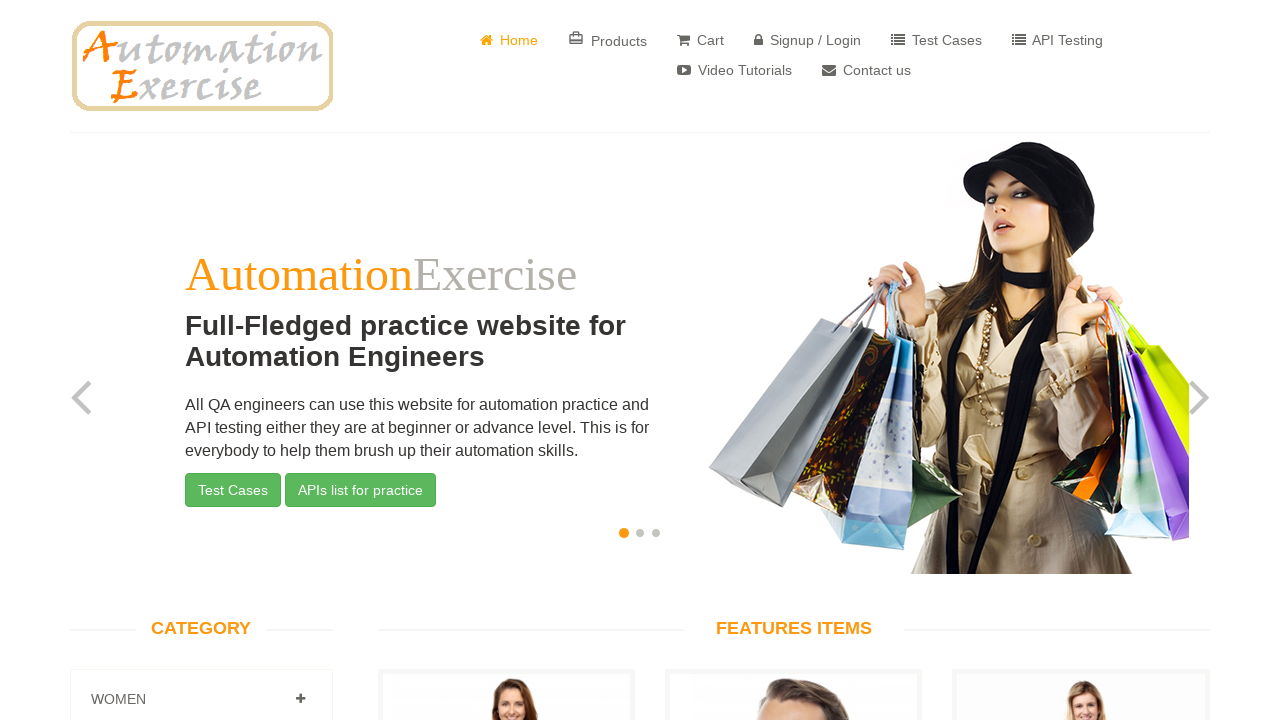

Clicked the first element with class 'btn-success' at (233, 490) on .btn-success
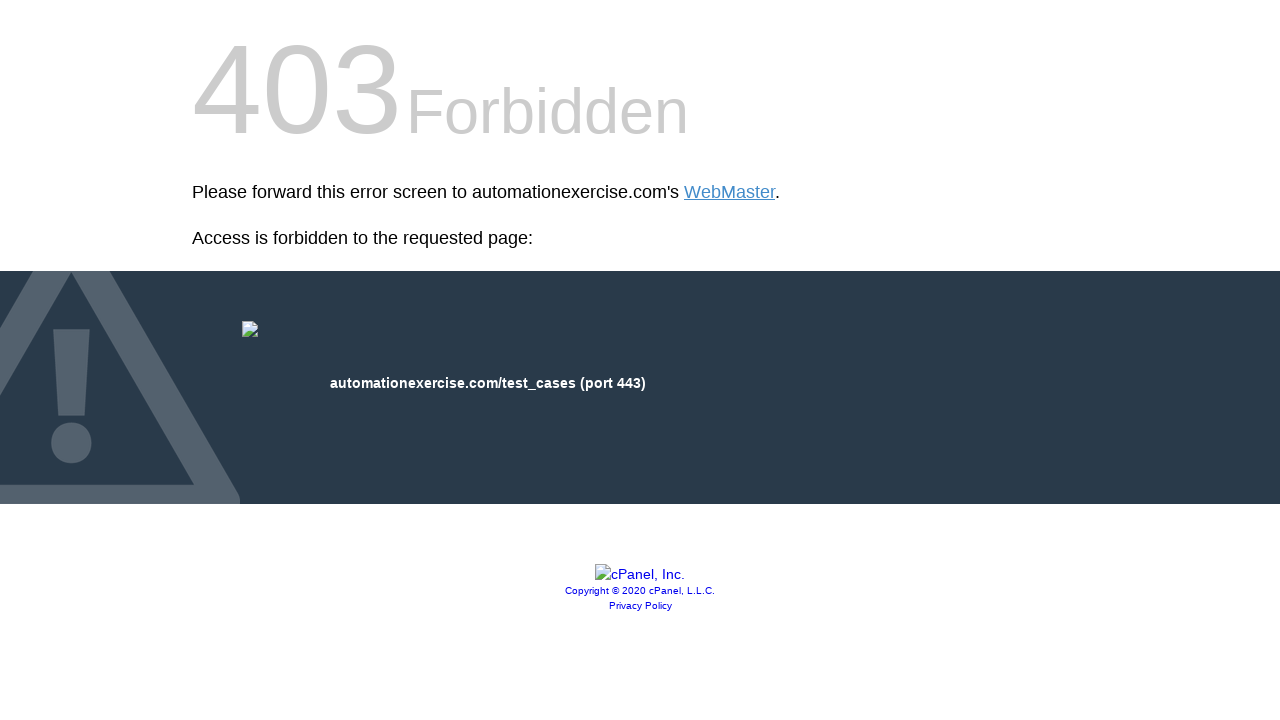

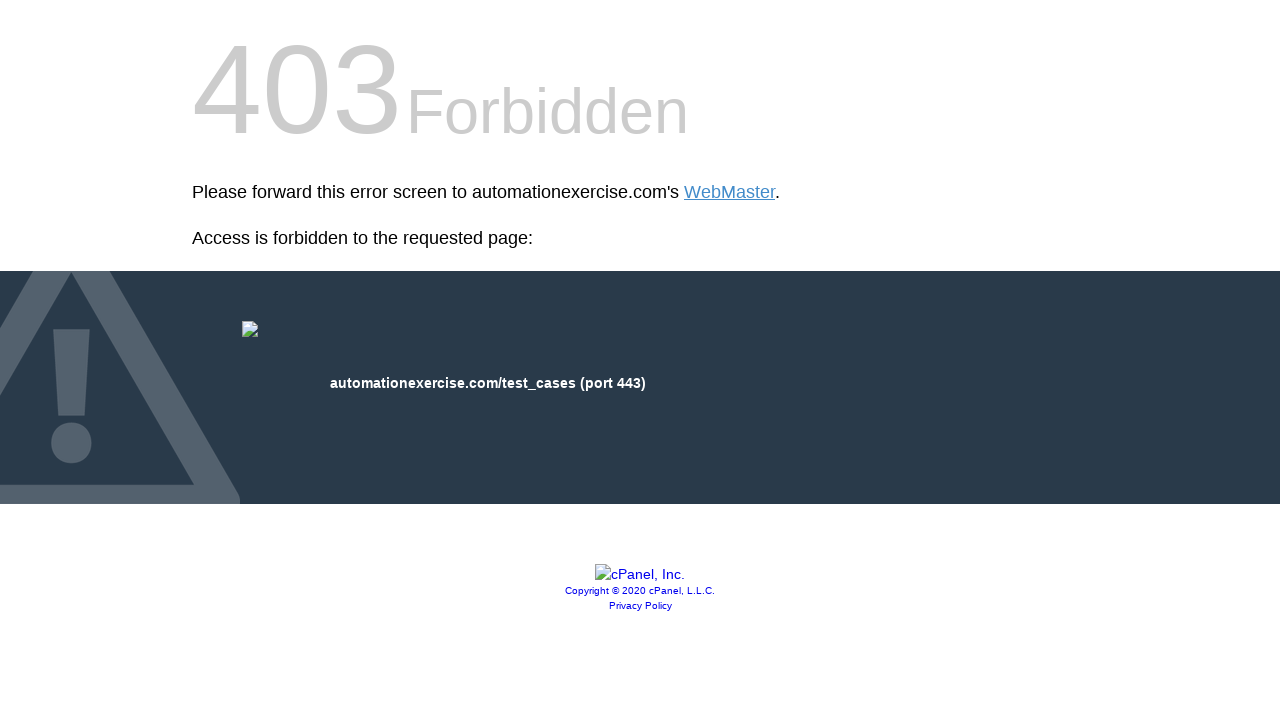